Tests a math quiz form by reading a displayed value, calculating the answer using a mathematical formula (log of absolute value of 12*sin(x)), filling in the answer, checking required checkboxes, and submitting the form.

Starting URL: http://suninjuly.github.io/math.html

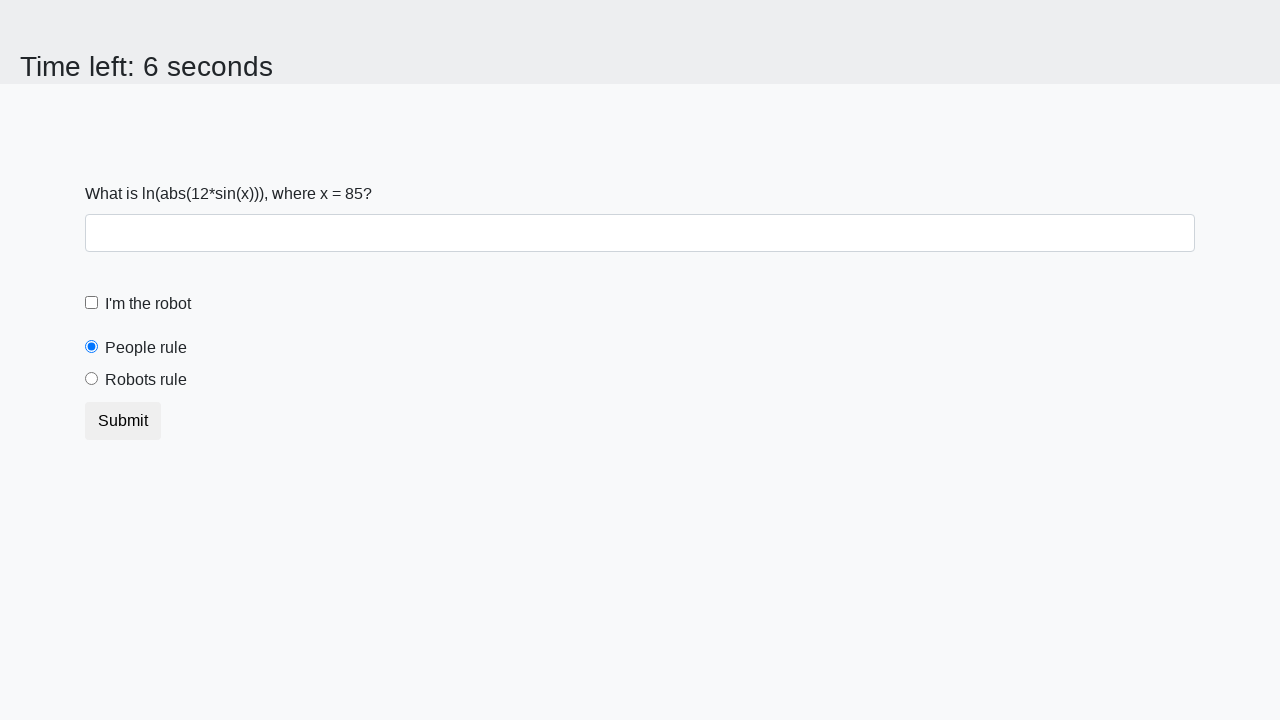

Located the input value element
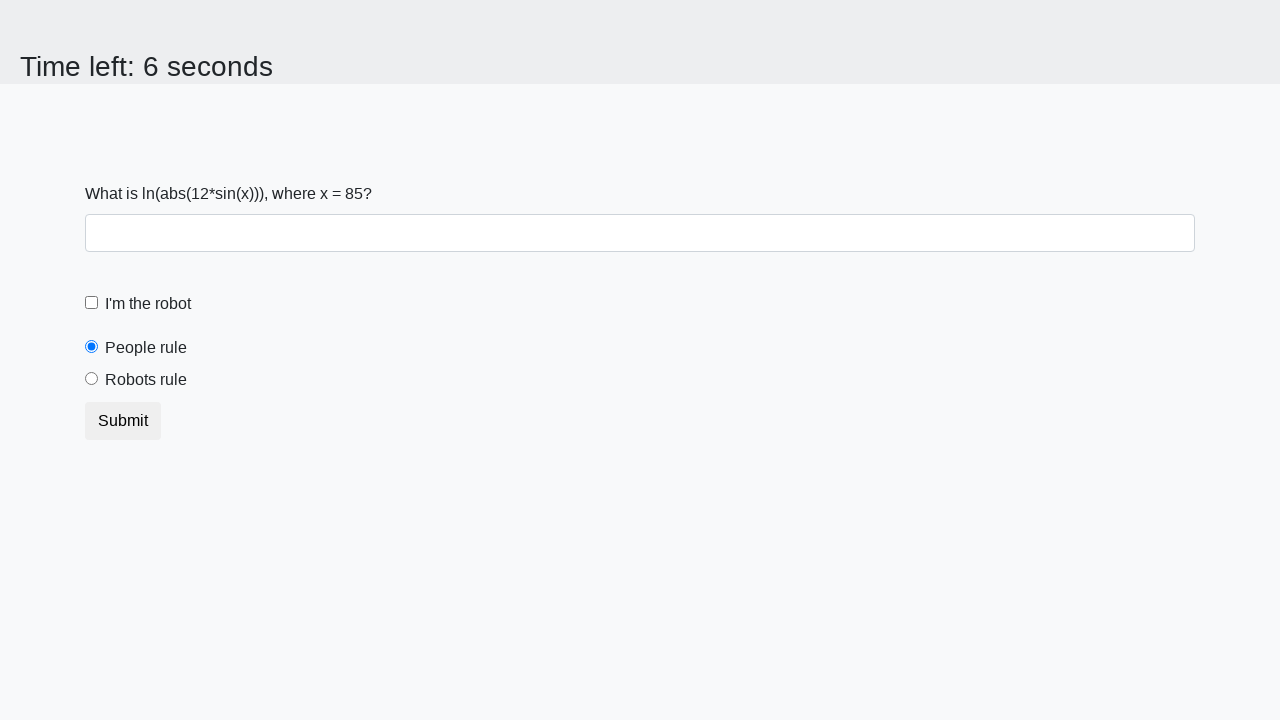

Retrieved input value from page: 85
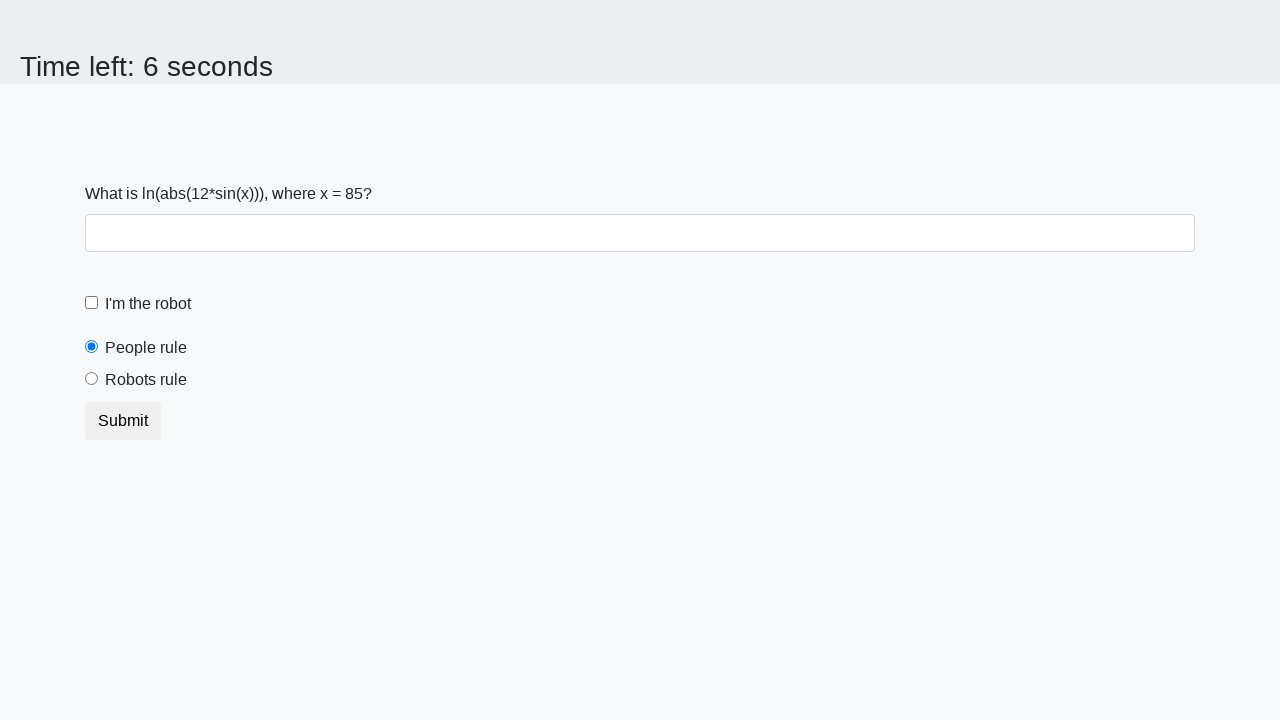

Calculated answer using formula log(abs(12*sin(85))): 0.7480649323658943
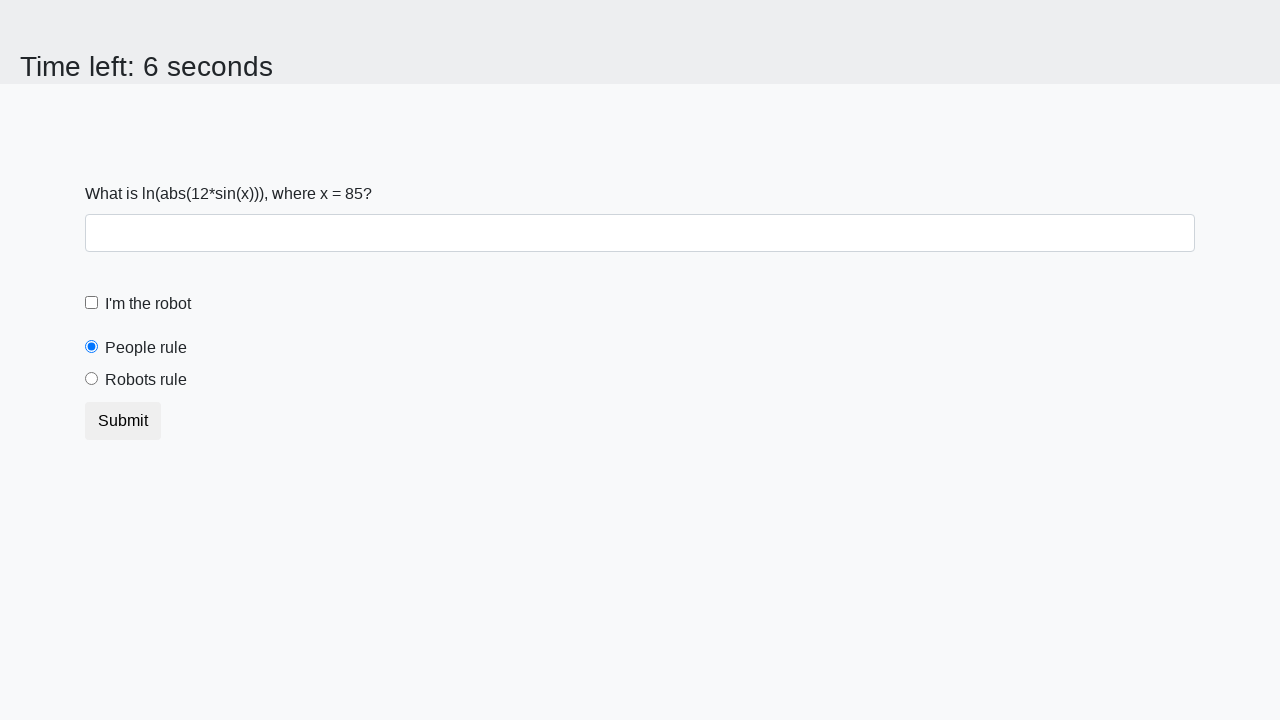

Filled answer field with calculated value: 0.7480649323658943 on #answer
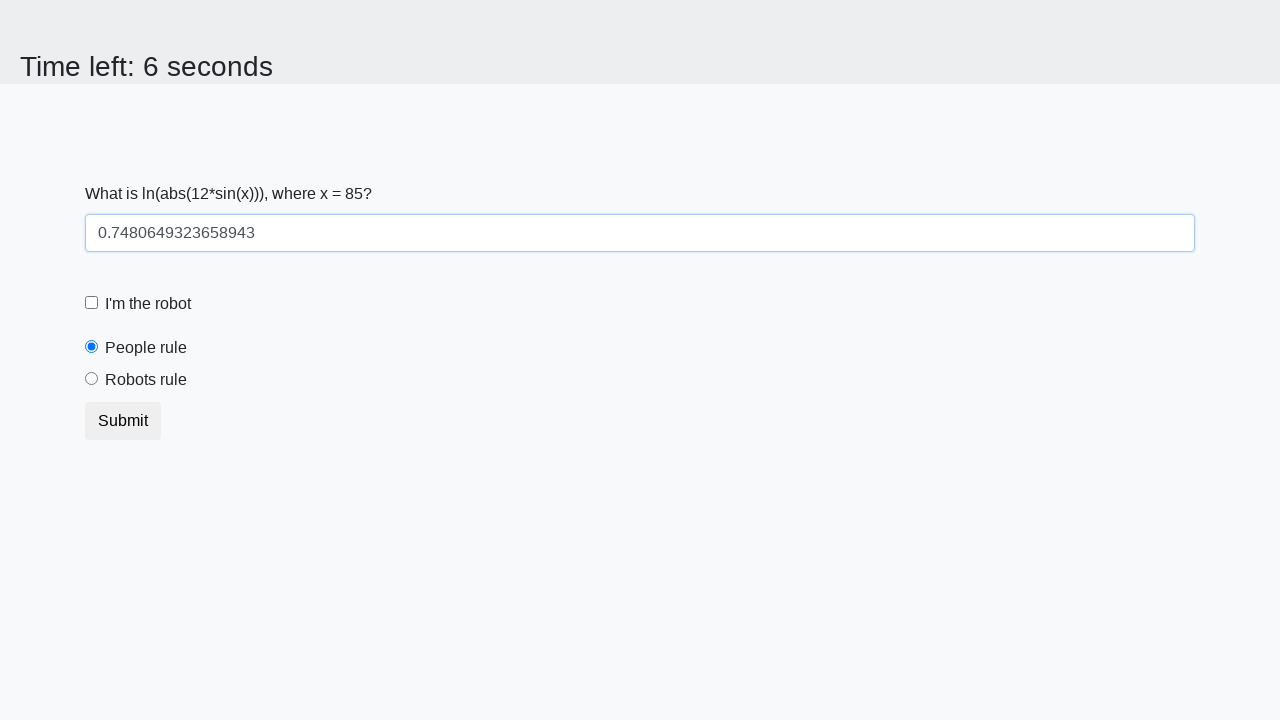

Checked the robot checkbox at (92, 303) on #robotCheckbox
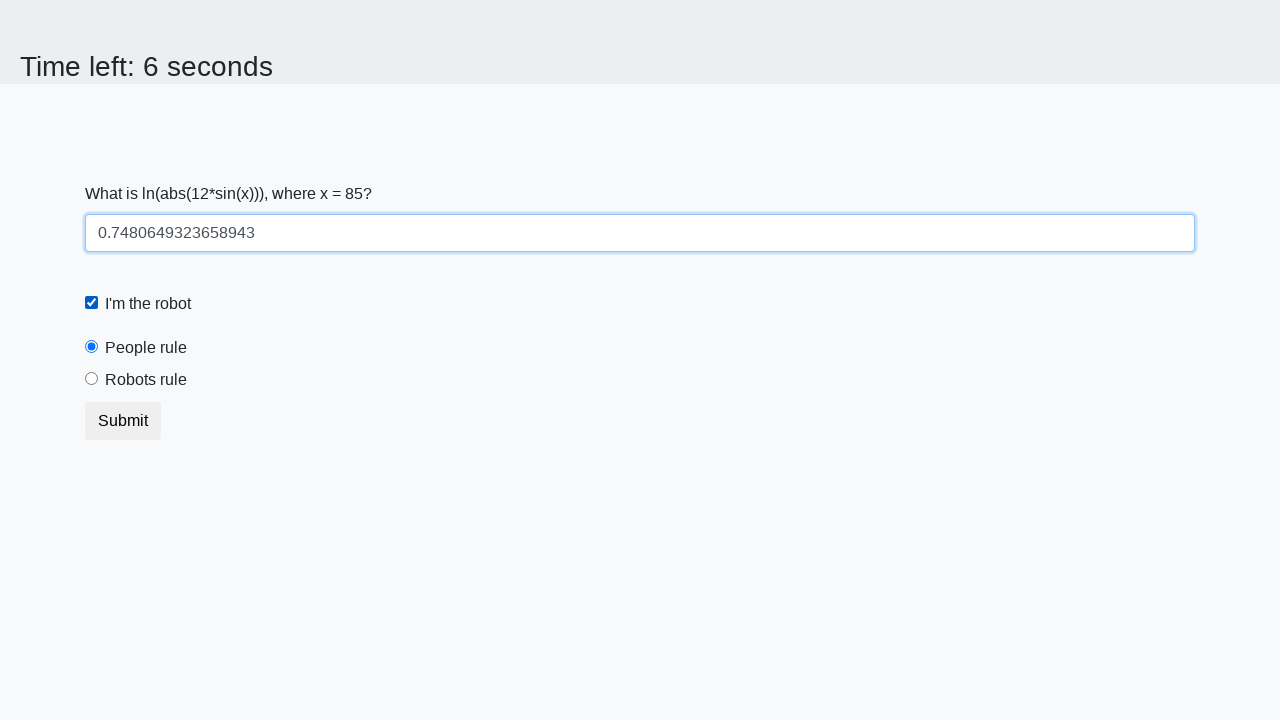

Checked the robots rule checkbox at (92, 379) on #robotsRule
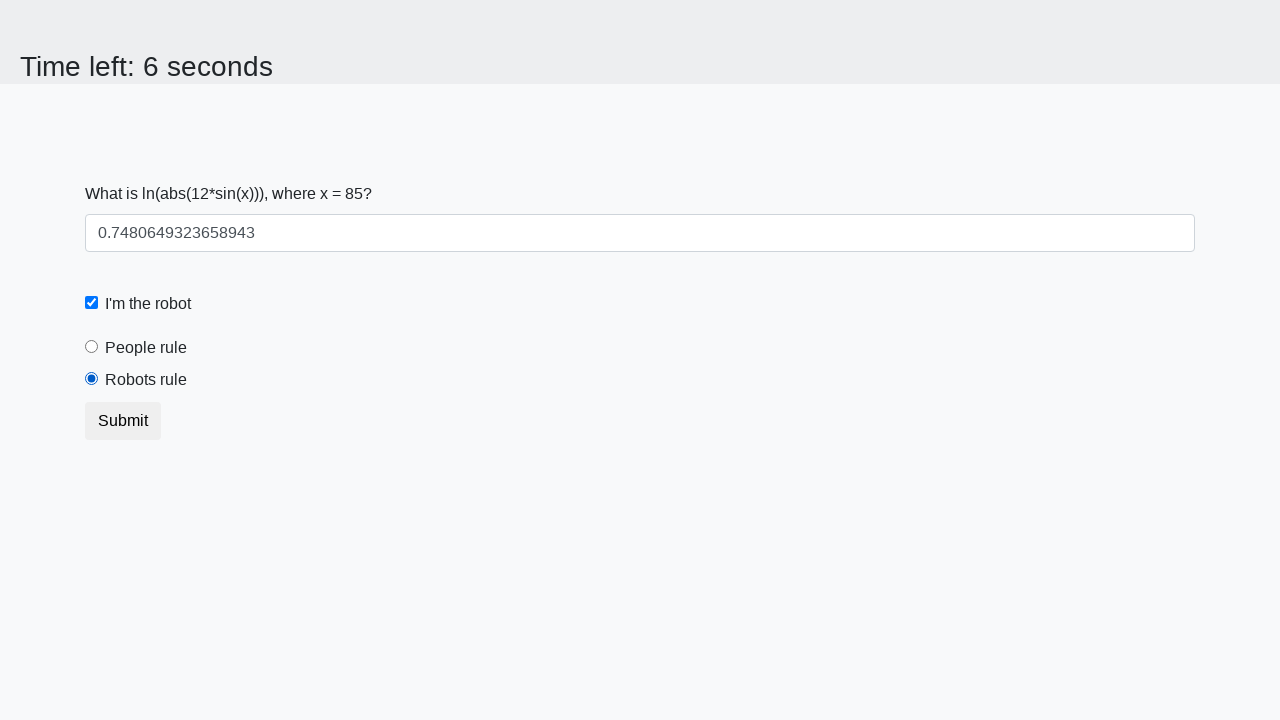

Clicked the submit button to submit the form at (123, 421) on button.btn
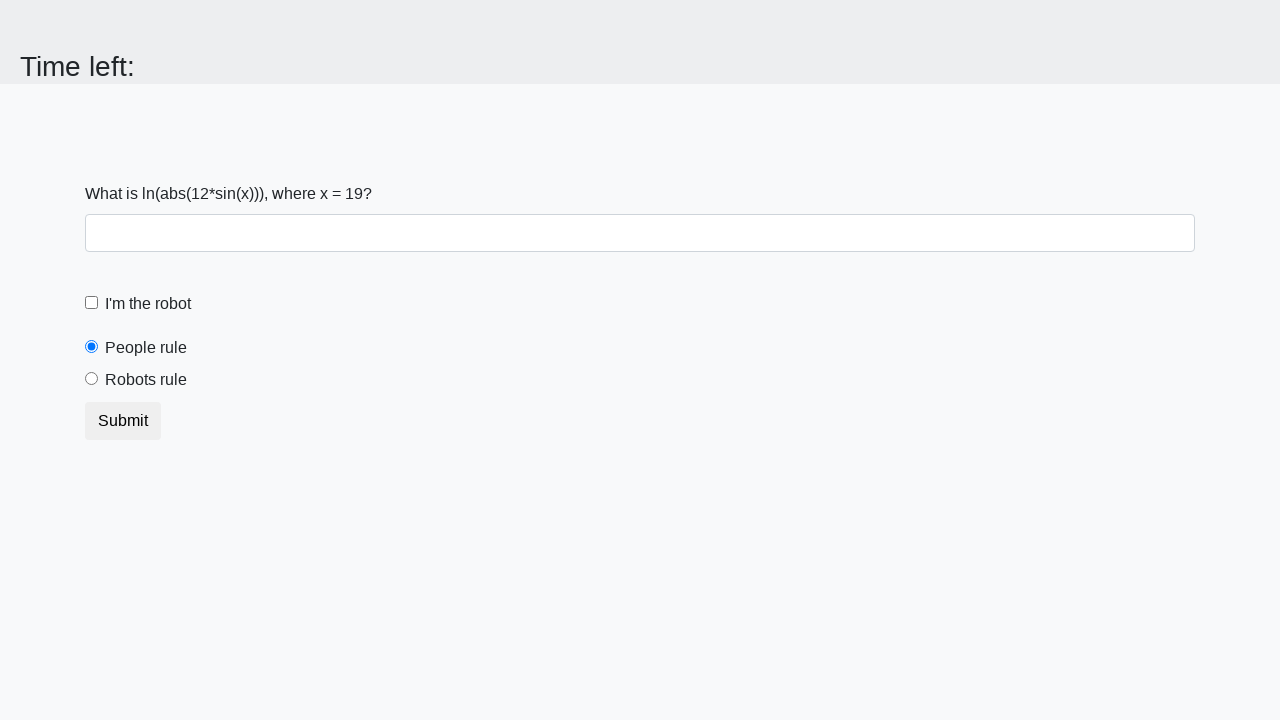

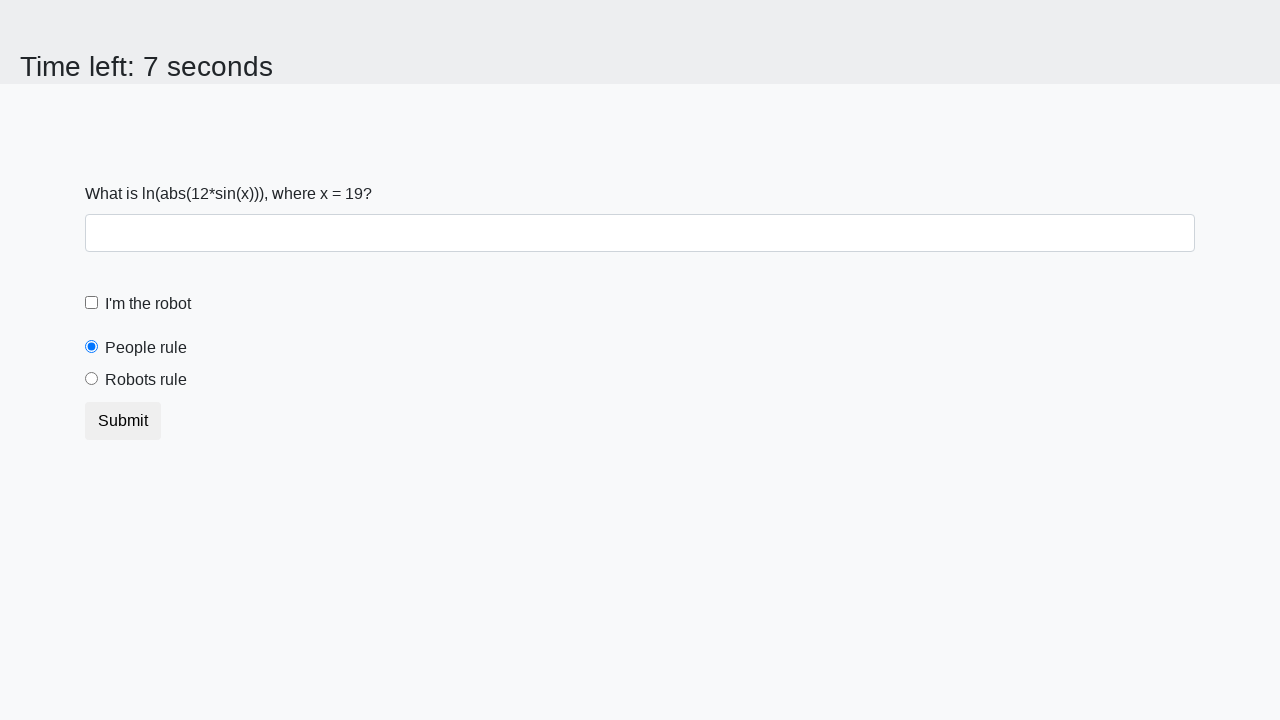